Tests the DemoBlaze e-commerce demo site by navigating to the homepage, printing the category names, and verifying that there are exactly 3 categories displayed.

Starting URL: https://www.demoblaze.com

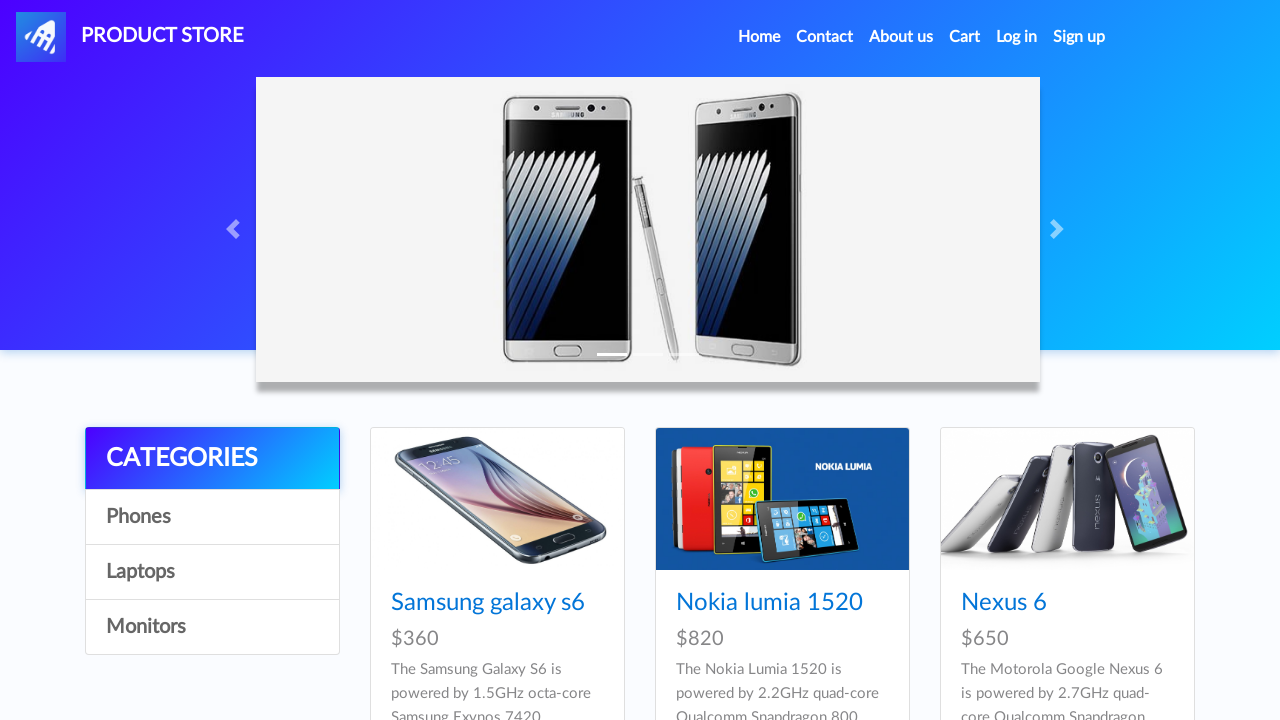

Waited for category list to load
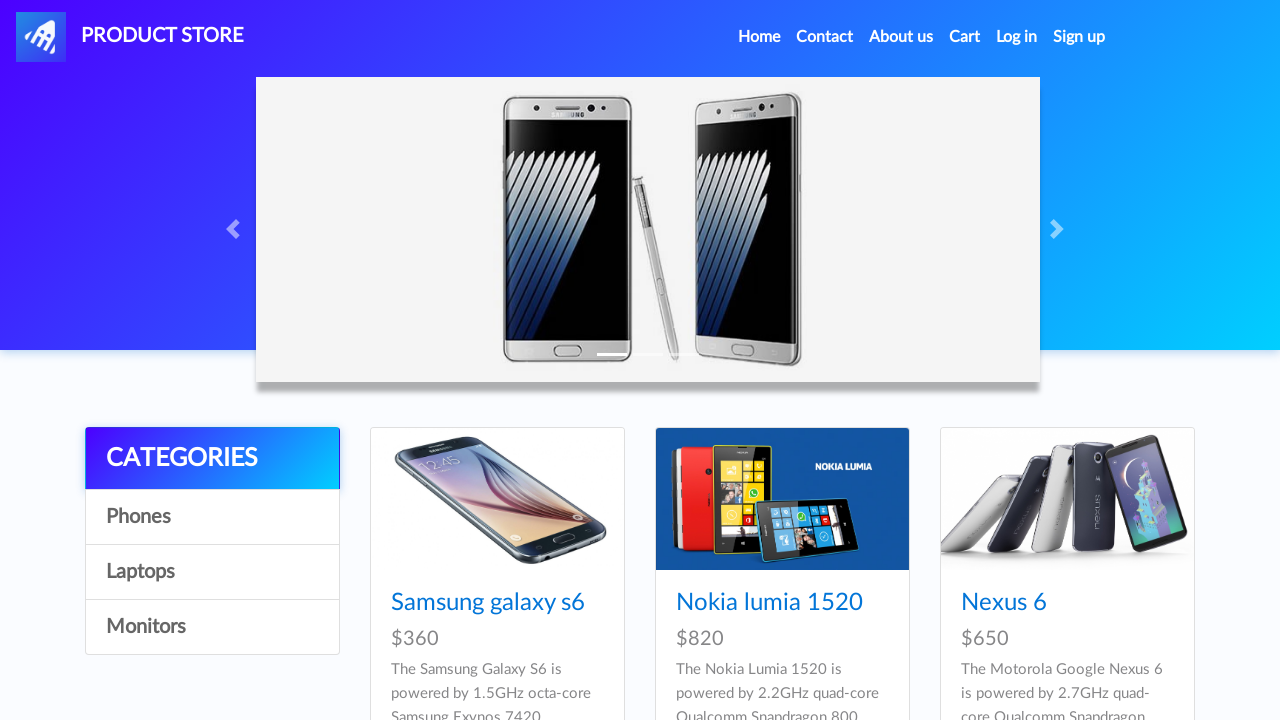

Retrieved all category list items
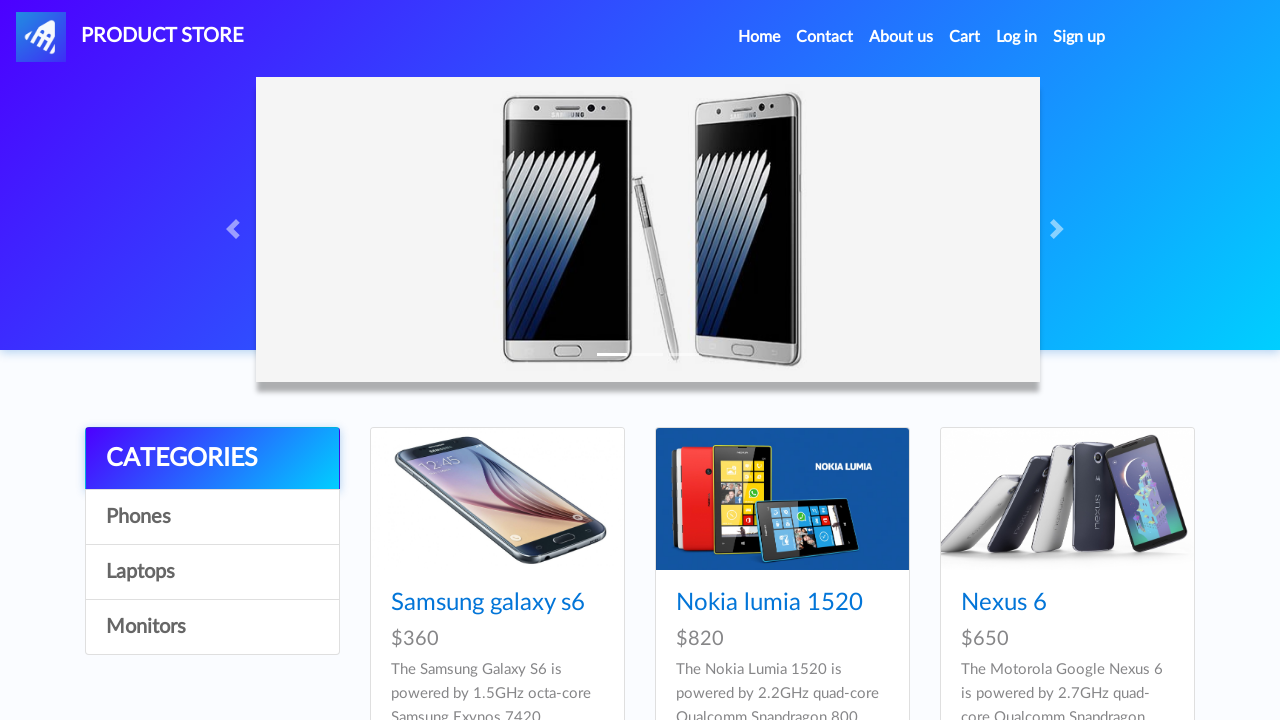

Retrieved all category links with ID 'itemc'
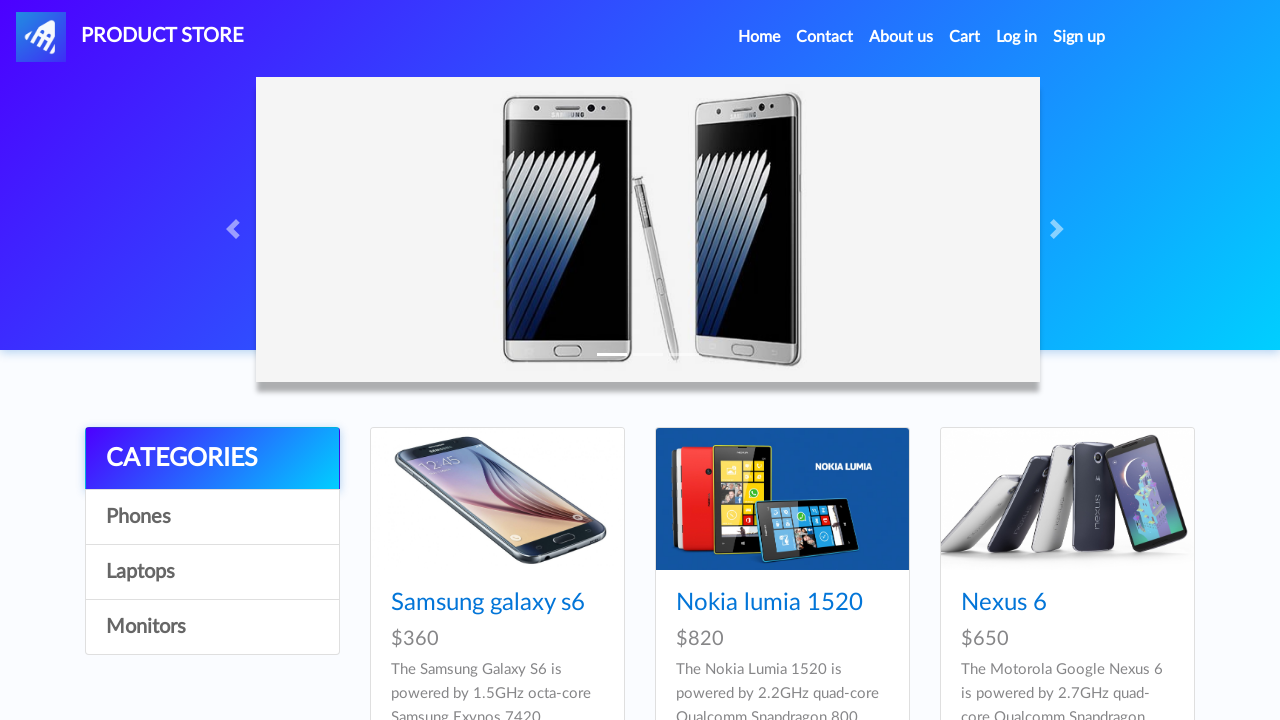

Printed all category names
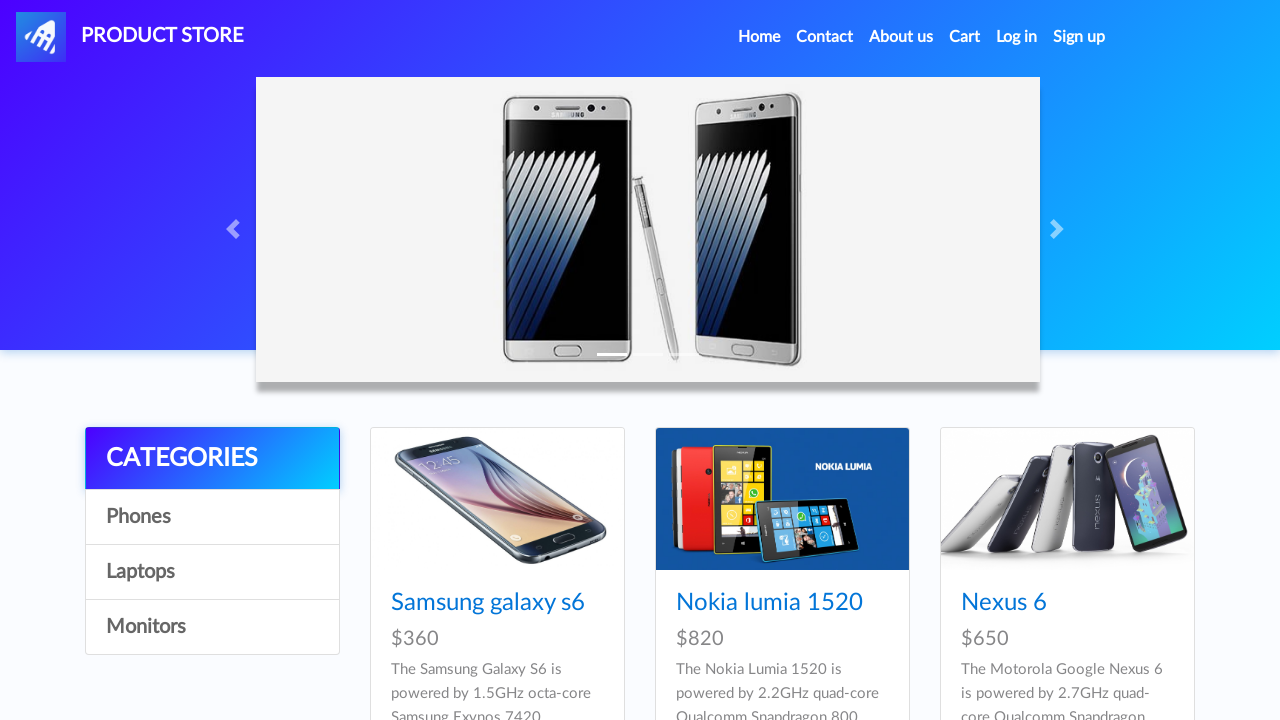

Verified that exactly 3 categories are displayed
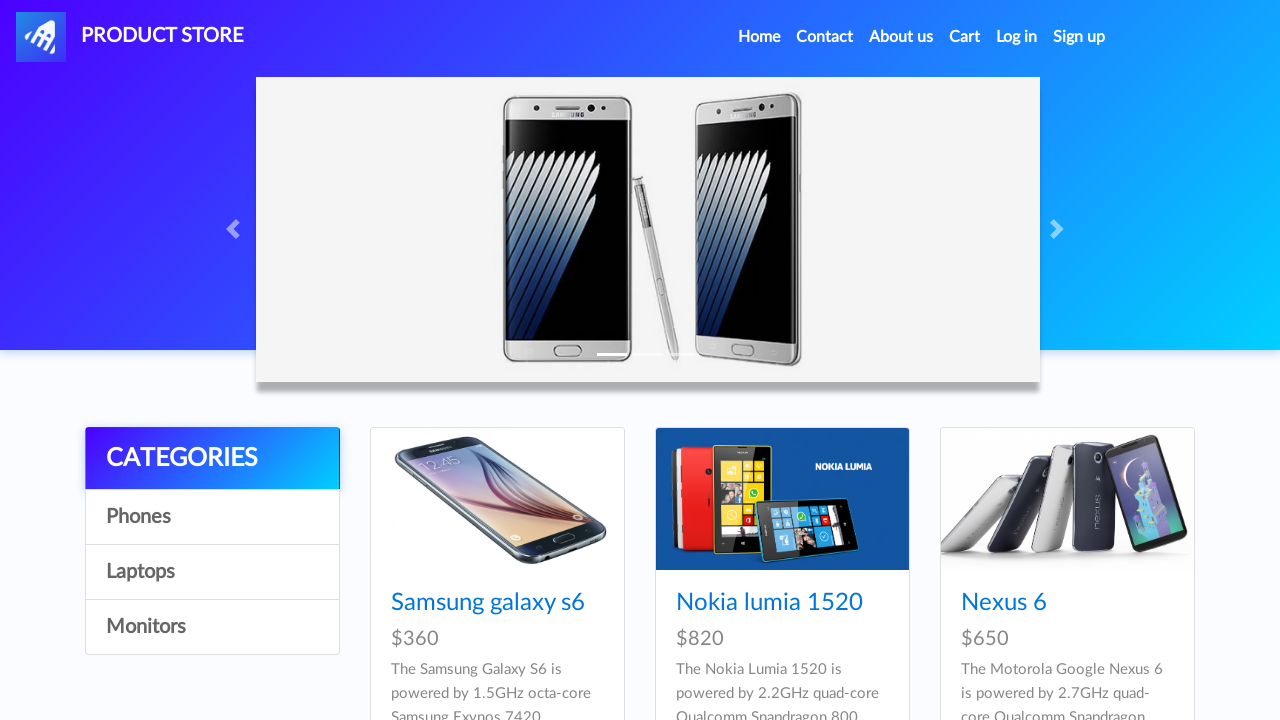

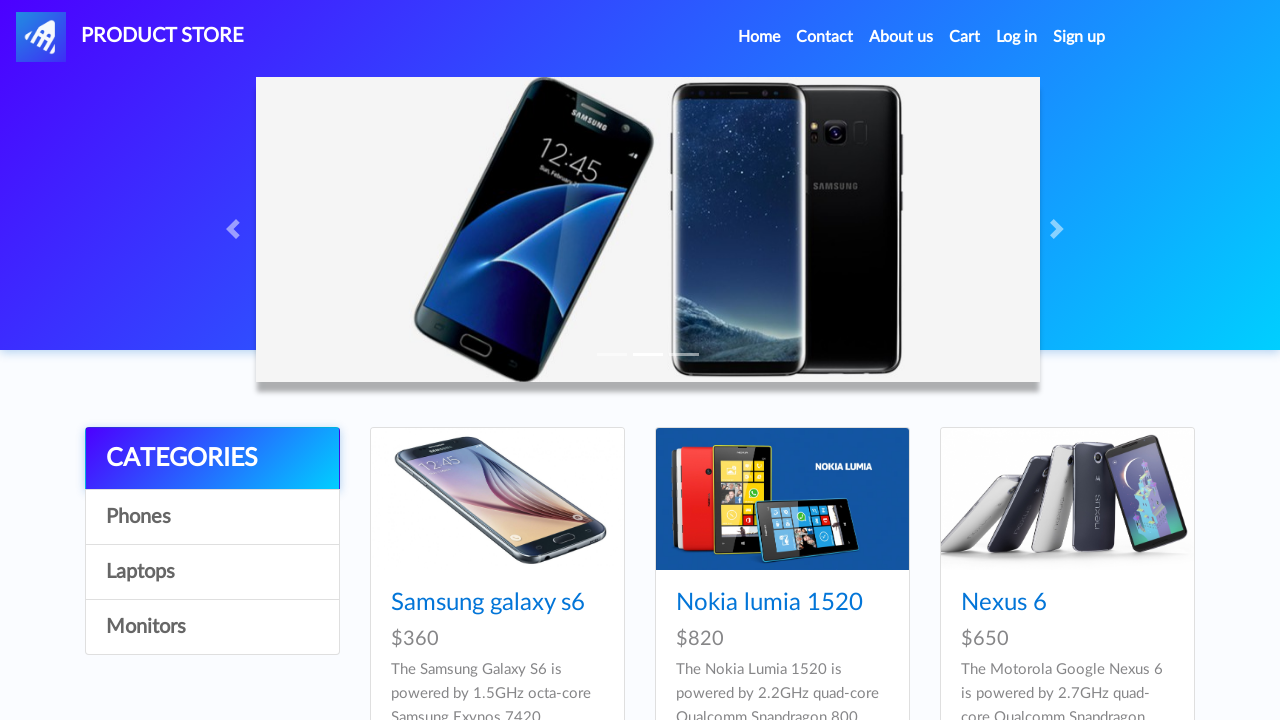